Tests checking and then unchecking the toggle-all checkbox to clear completed state

Starting URL: https://demo.playwright.dev/todomvc

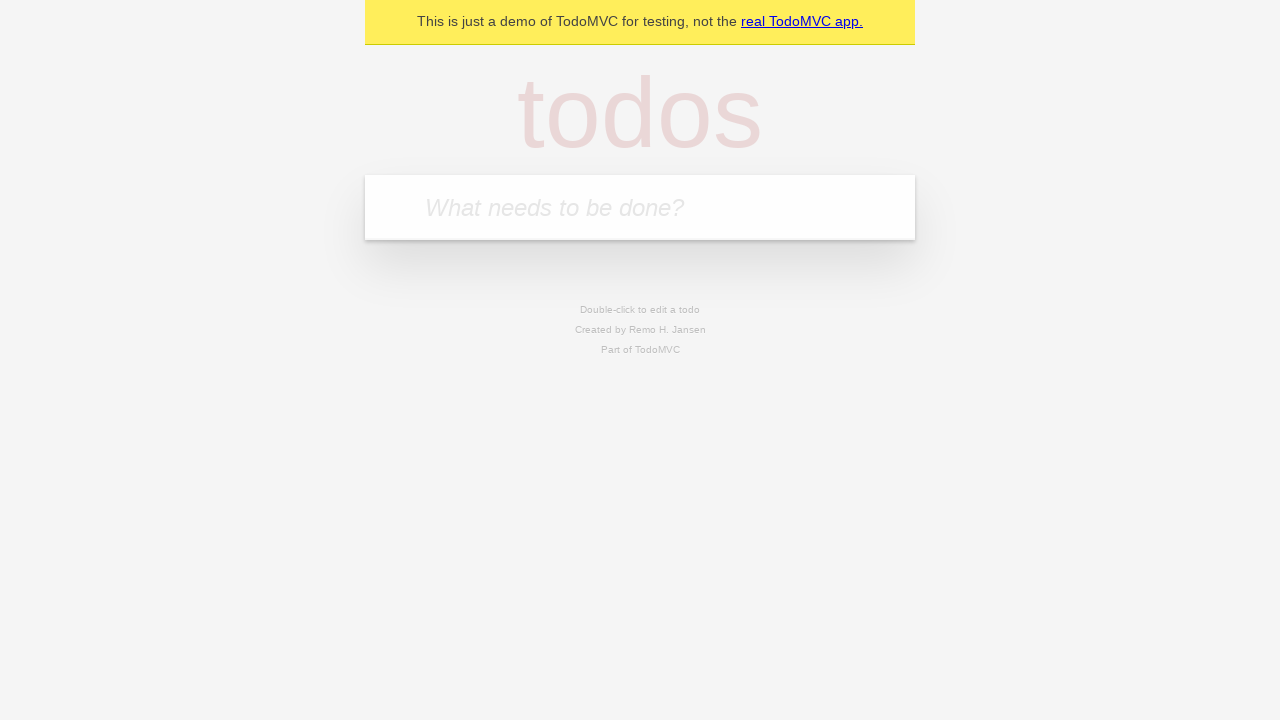

Filled new todo field with 'buy some cheese' on .new-todo
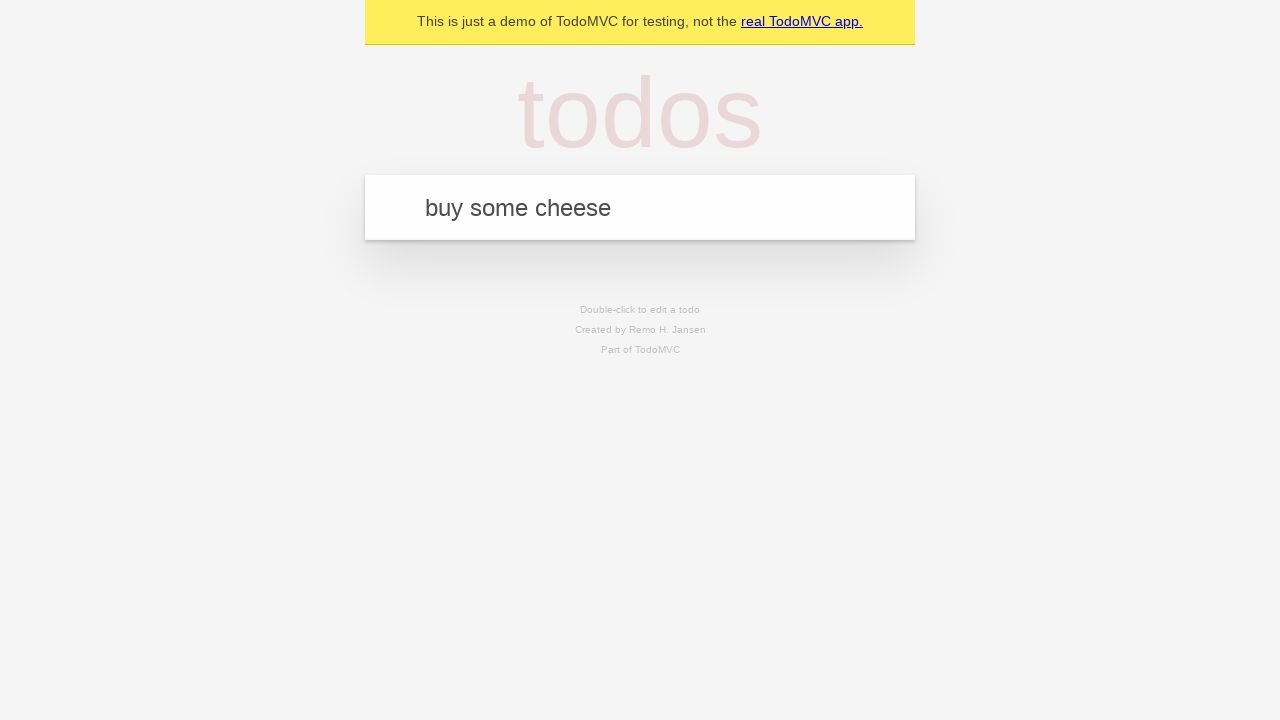

Pressed Enter to add 'buy some cheese' todo on .new-todo
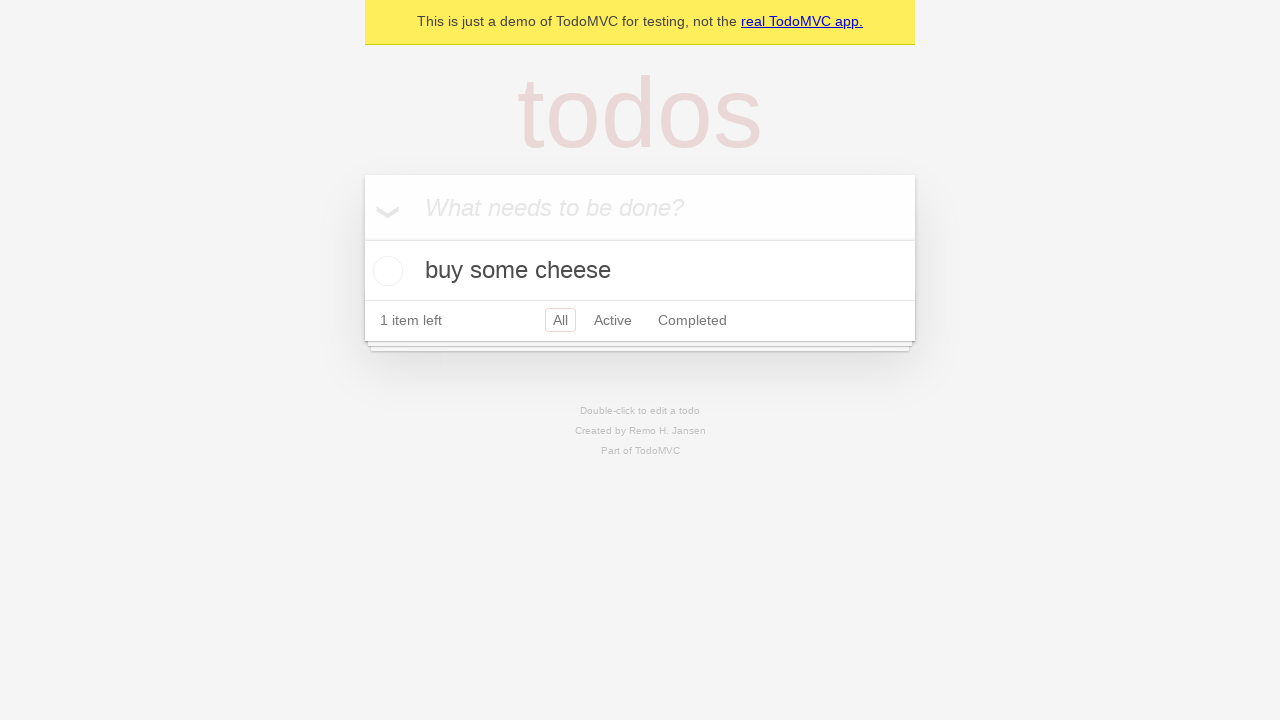

Filled new todo field with 'feed the cat' on .new-todo
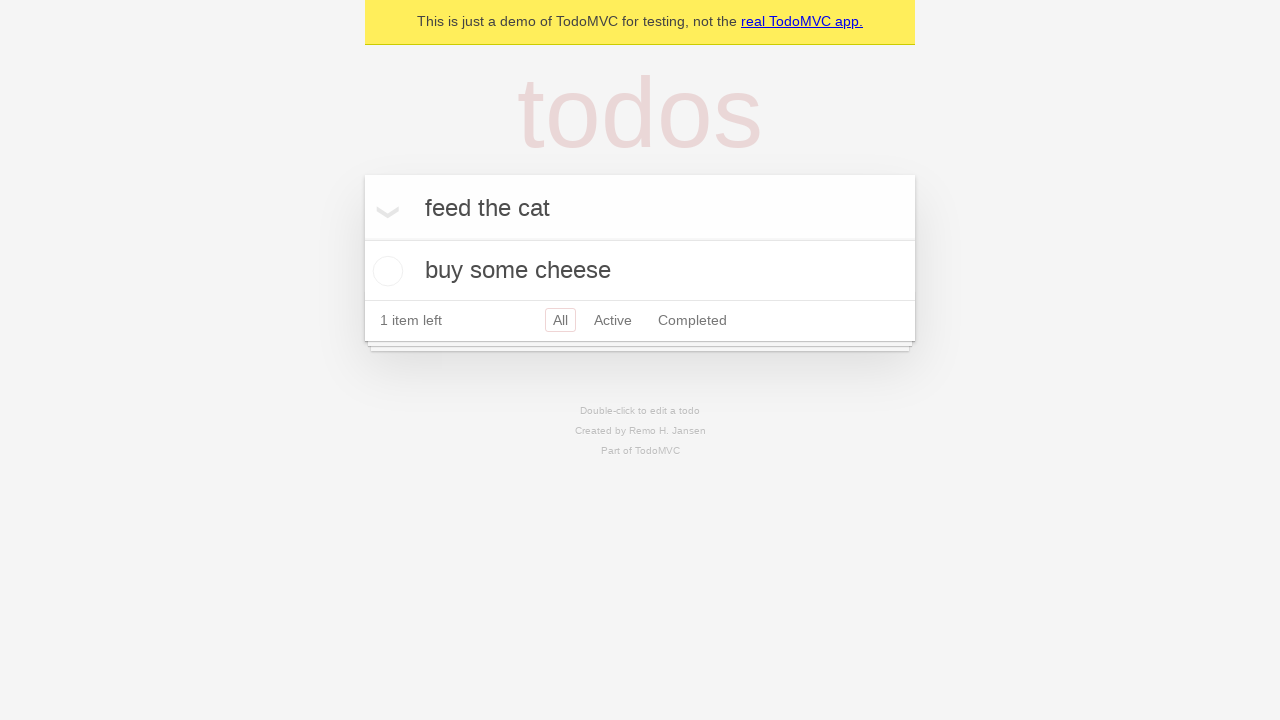

Pressed Enter to add 'feed the cat' todo on .new-todo
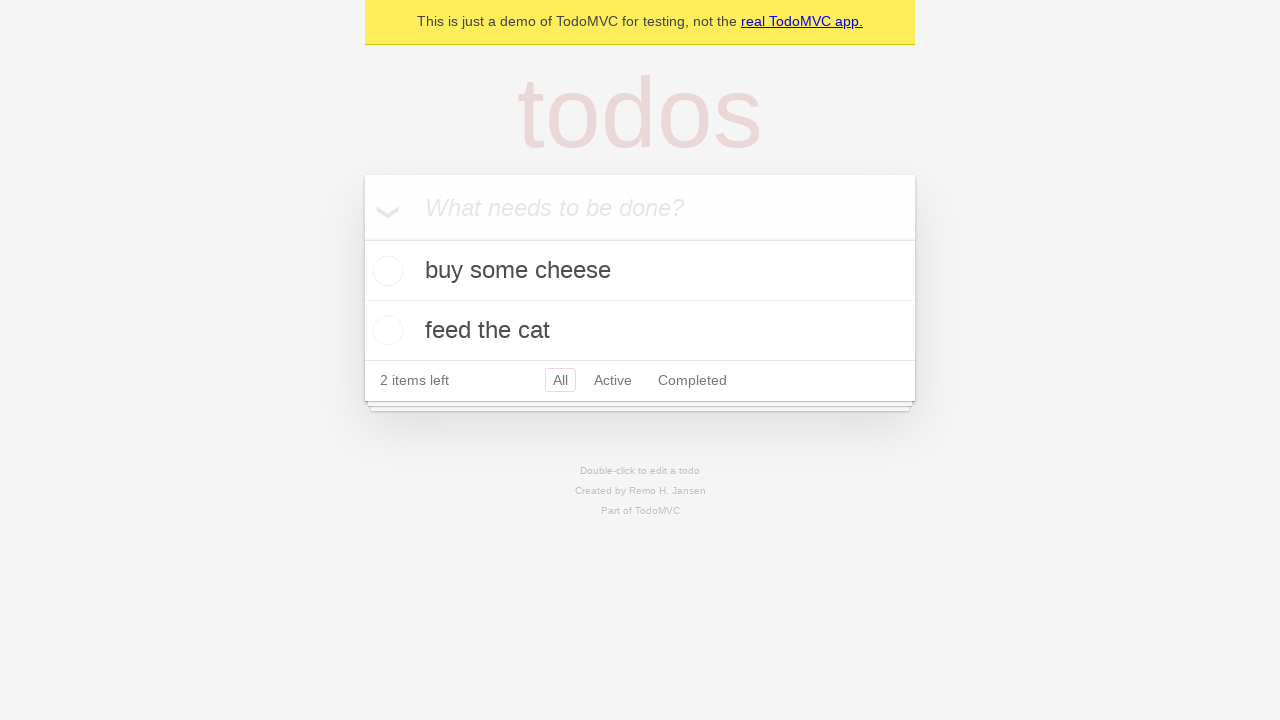

Filled new todo field with 'book a doctors appointment' on .new-todo
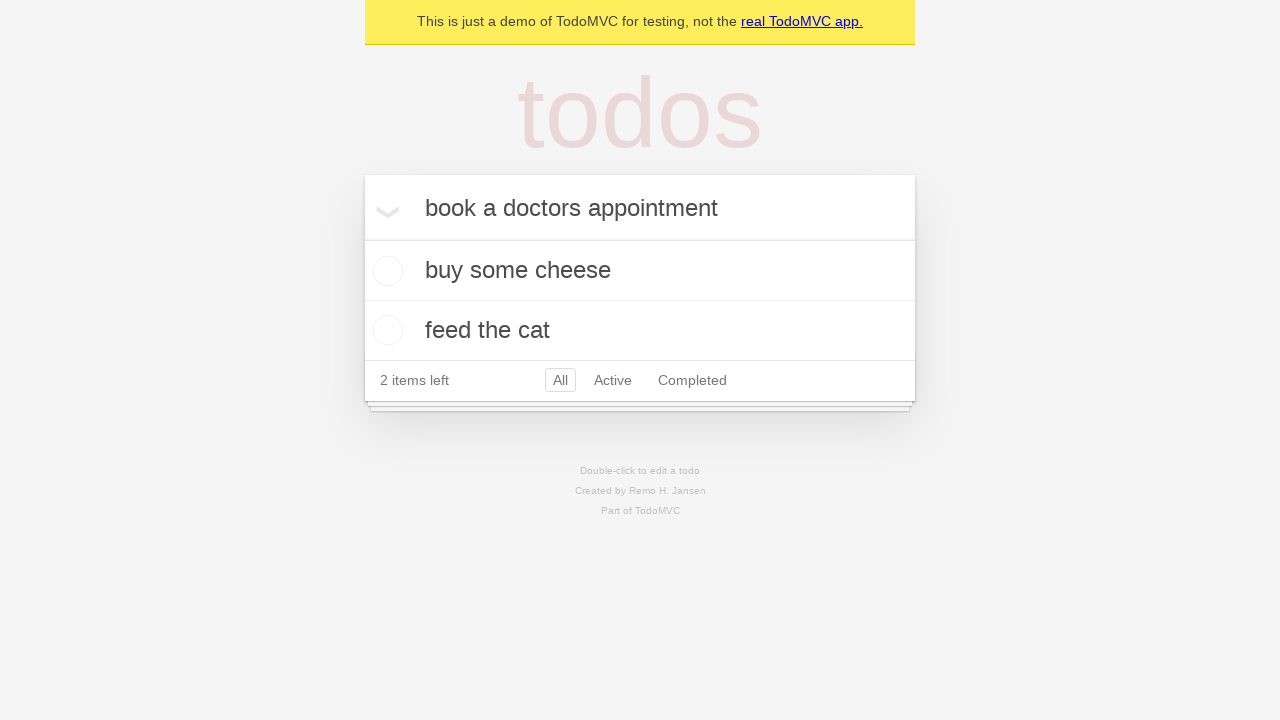

Pressed Enter to add 'book a doctors appointment' todo on .new-todo
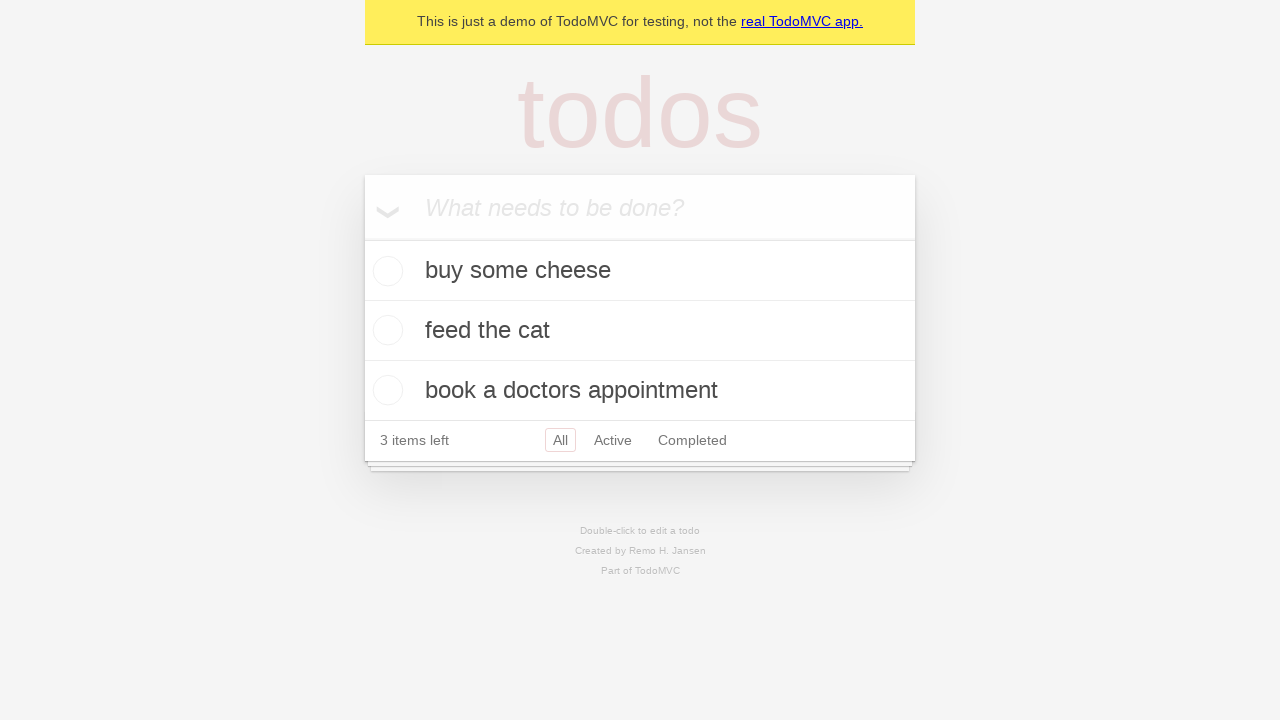

Checked toggle-all checkbox to mark all items as completed at (362, 238) on .toggle-all
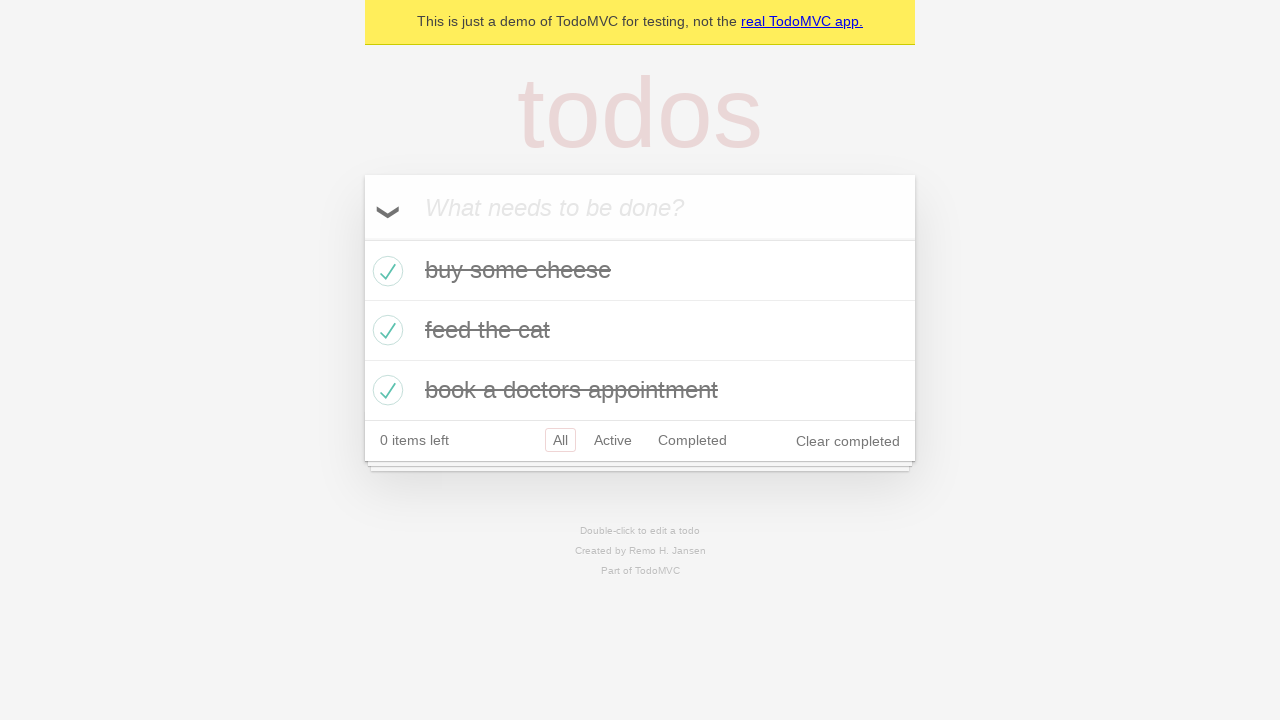

Unchecked toggle-all checkbox to clear completed state of all items at (362, 238) on .toggle-all
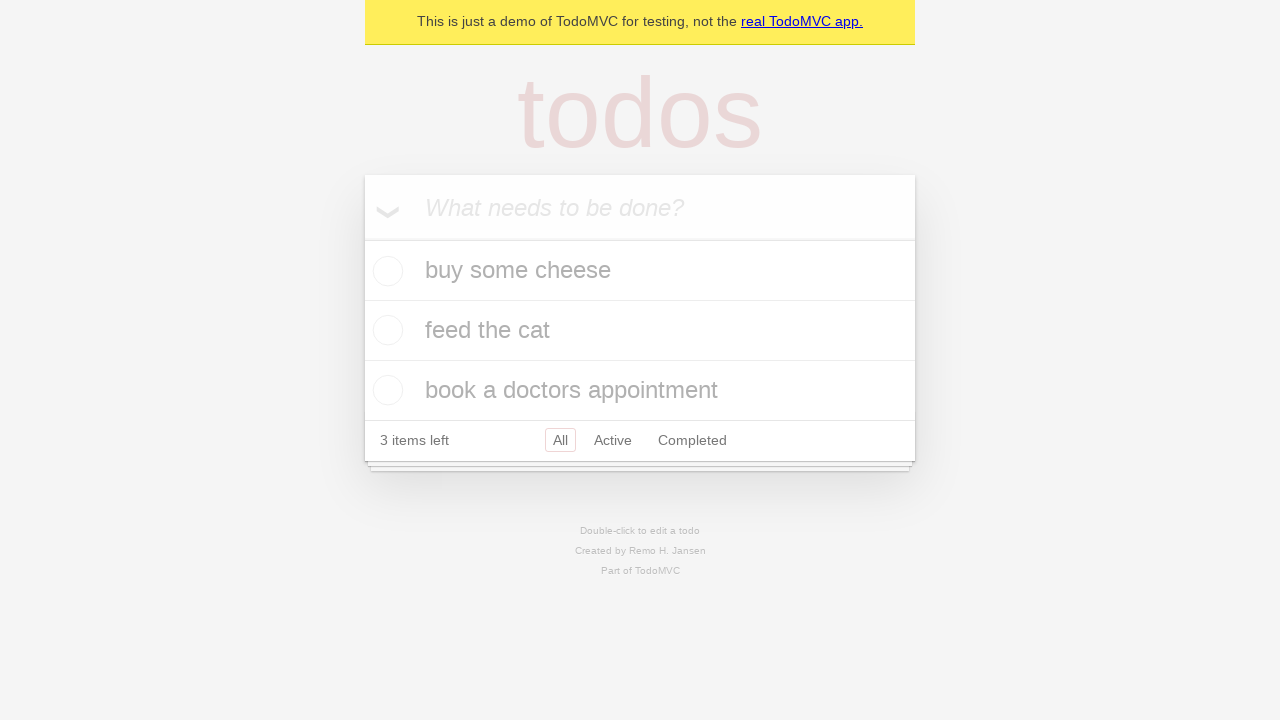

Waited for todo items to be rendered in the list
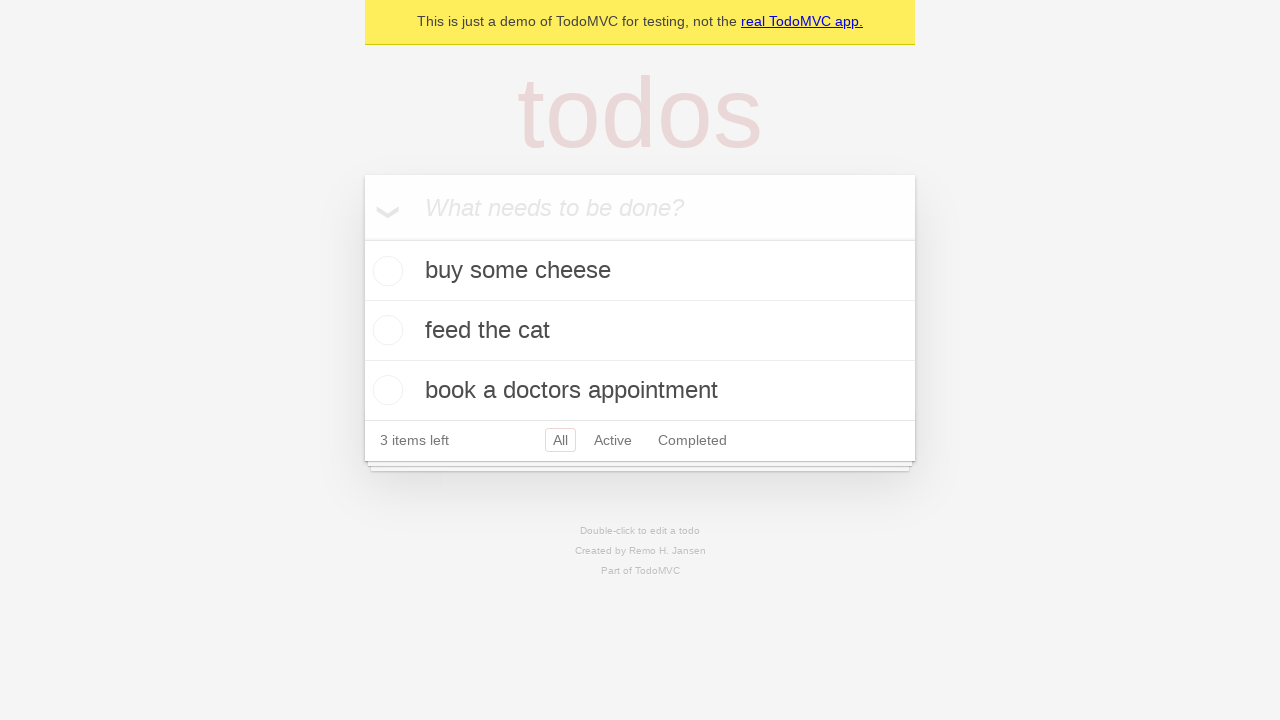

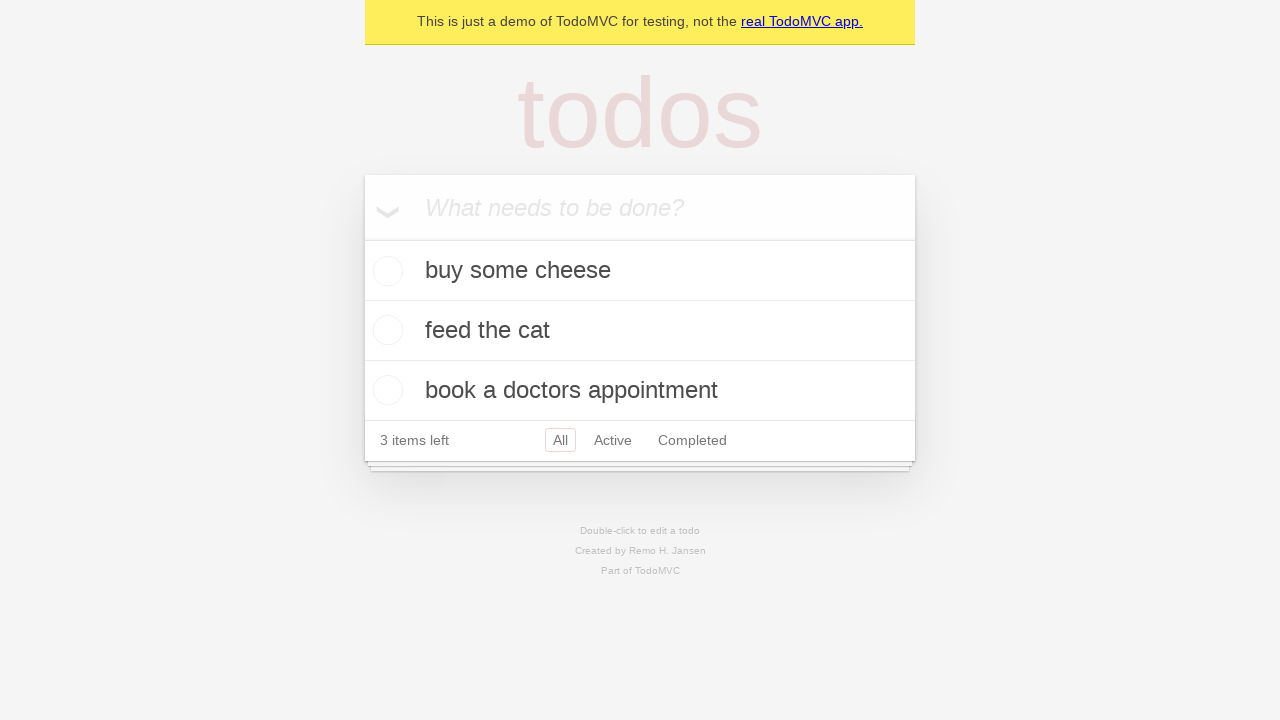